Tests clicking on a navigation breadcrumb link on the Selenium WebDriver documentation page using an XPath selector

Starting URL: https://www.selenium.dev/documentation/webdriver/

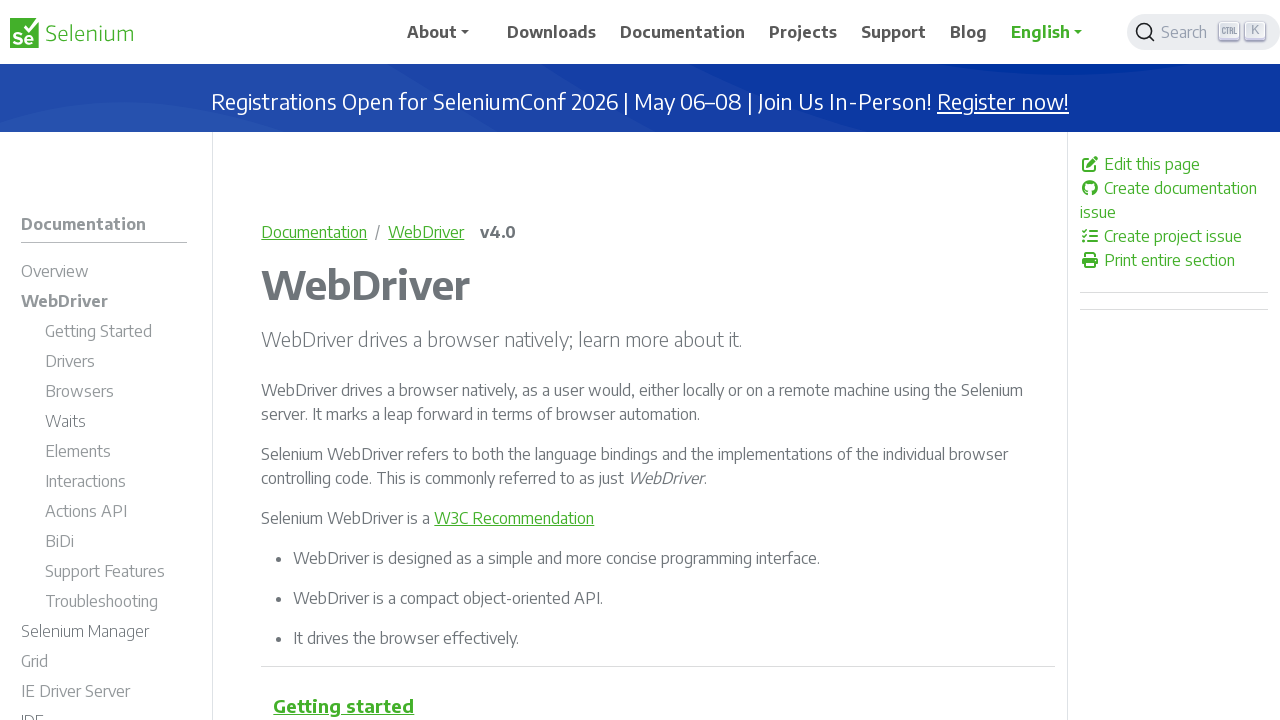

Waited for page DOM to finish loading
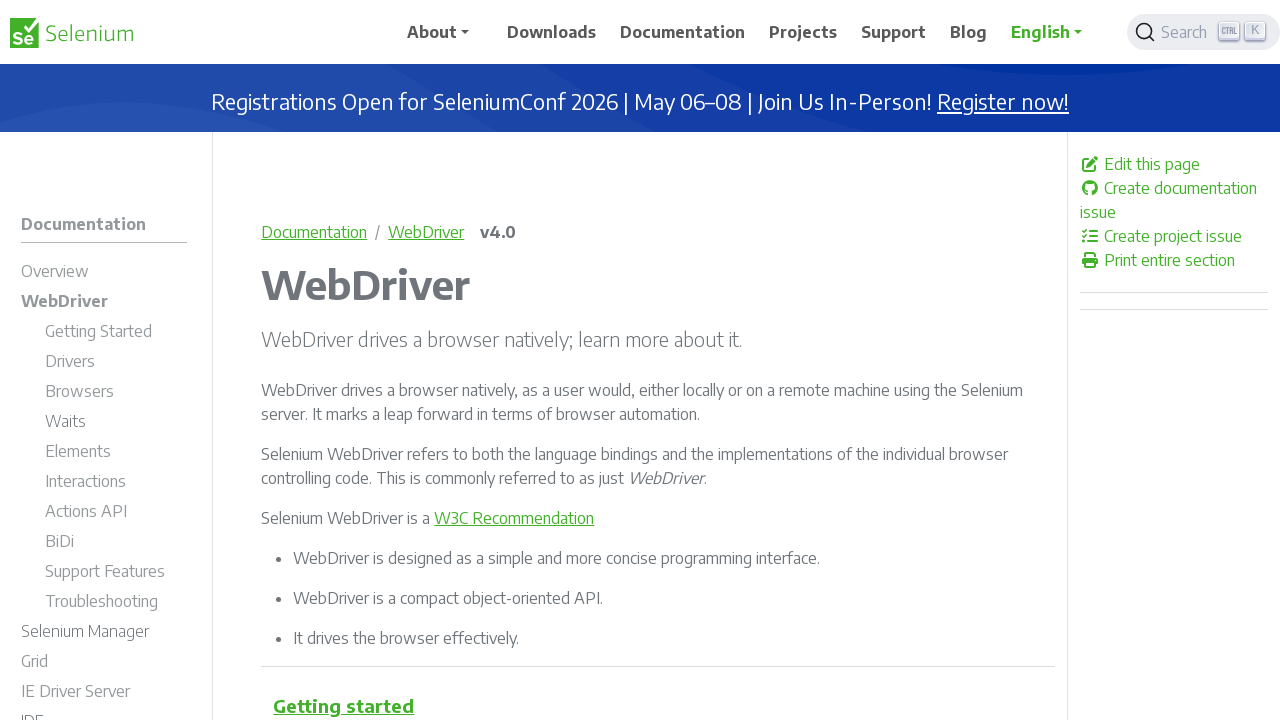

Clicked on the first breadcrumb navigation link using XPath selector at (314, 232) on xpath=/html/body/div/div[1]/div/main/nav/ol/li[1]/a
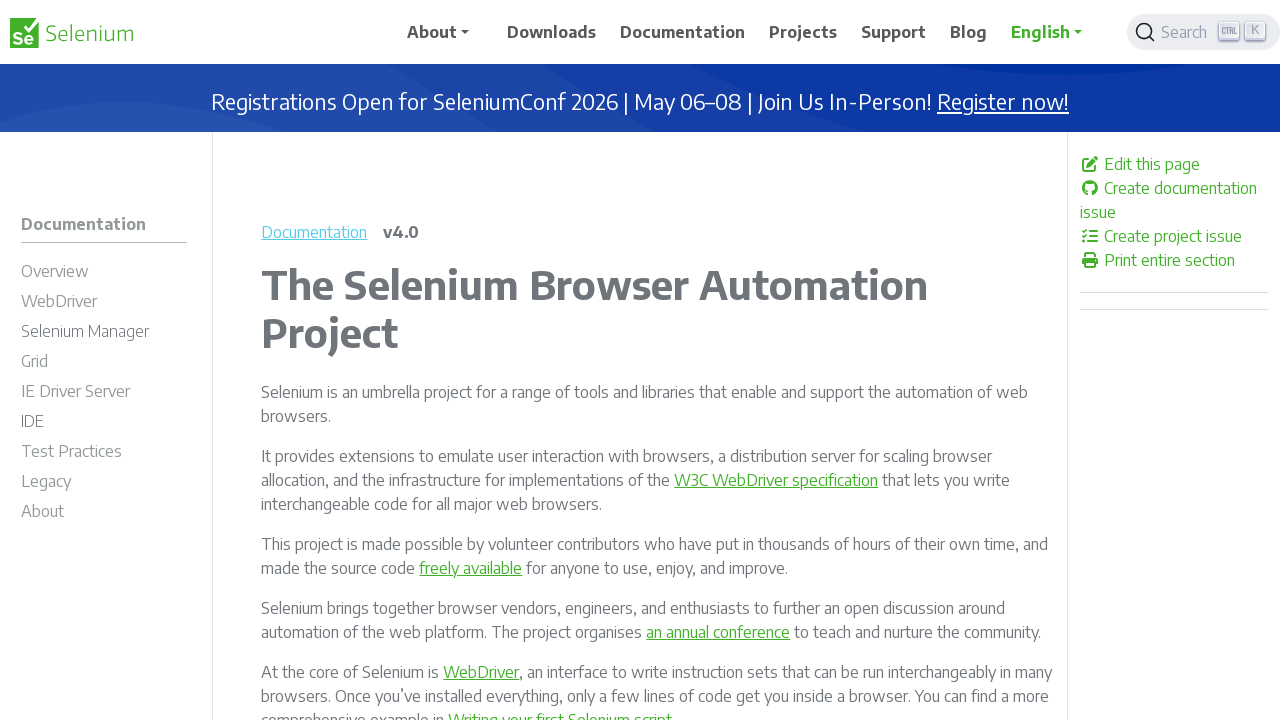

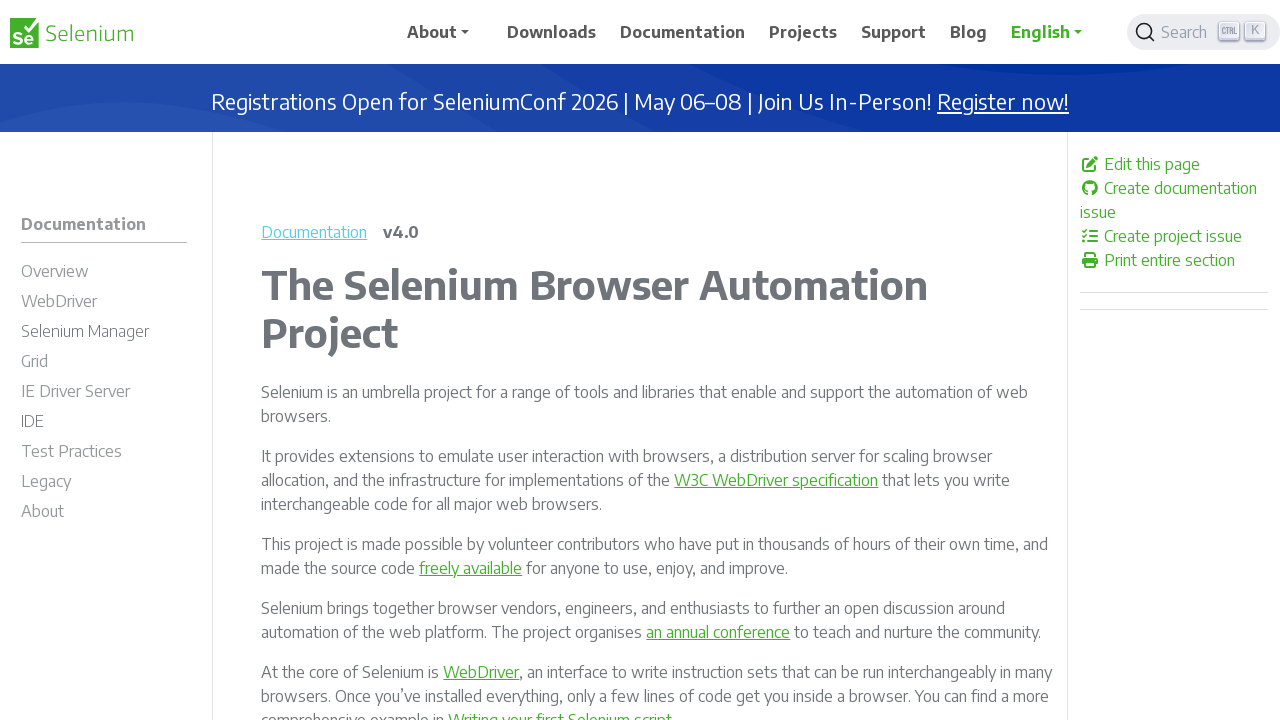